Tests checkbox interactions by selecting checkbox1 if not already selected, and unchecking checkbox2 if it is selected

Starting URL: https://the-internet.herokuapp.com/checkboxes

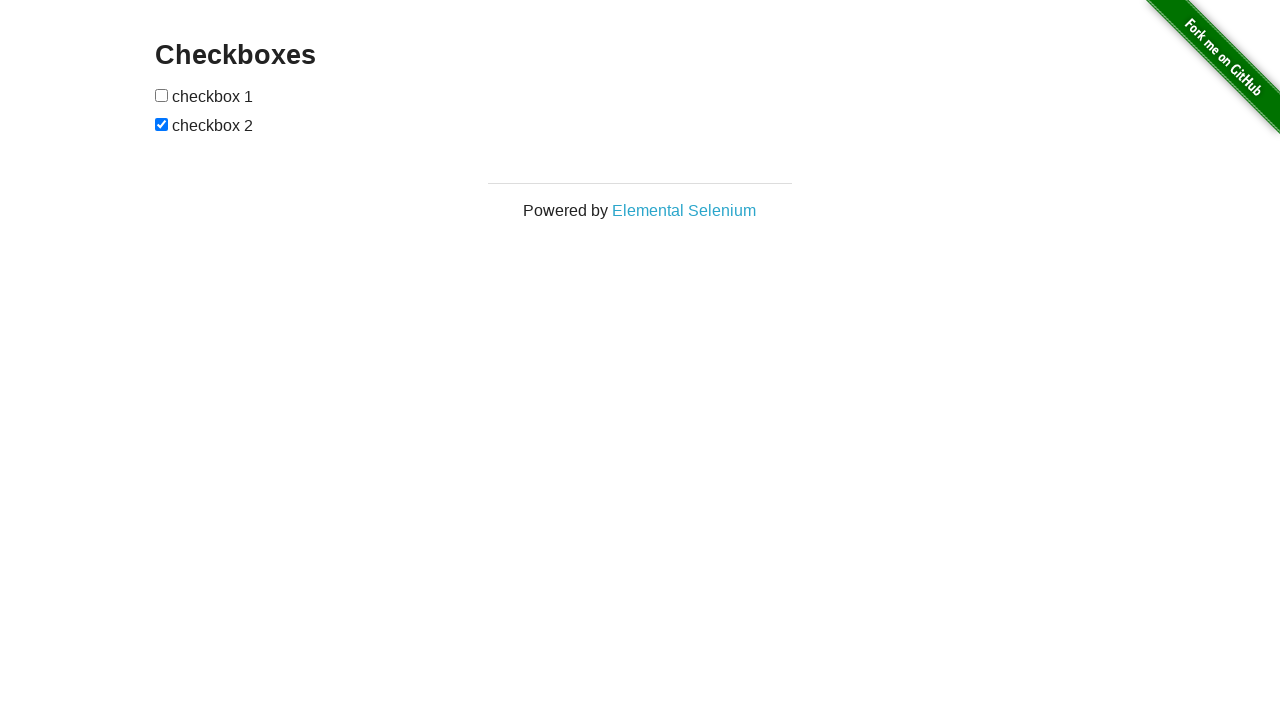

Located checkbox1 element
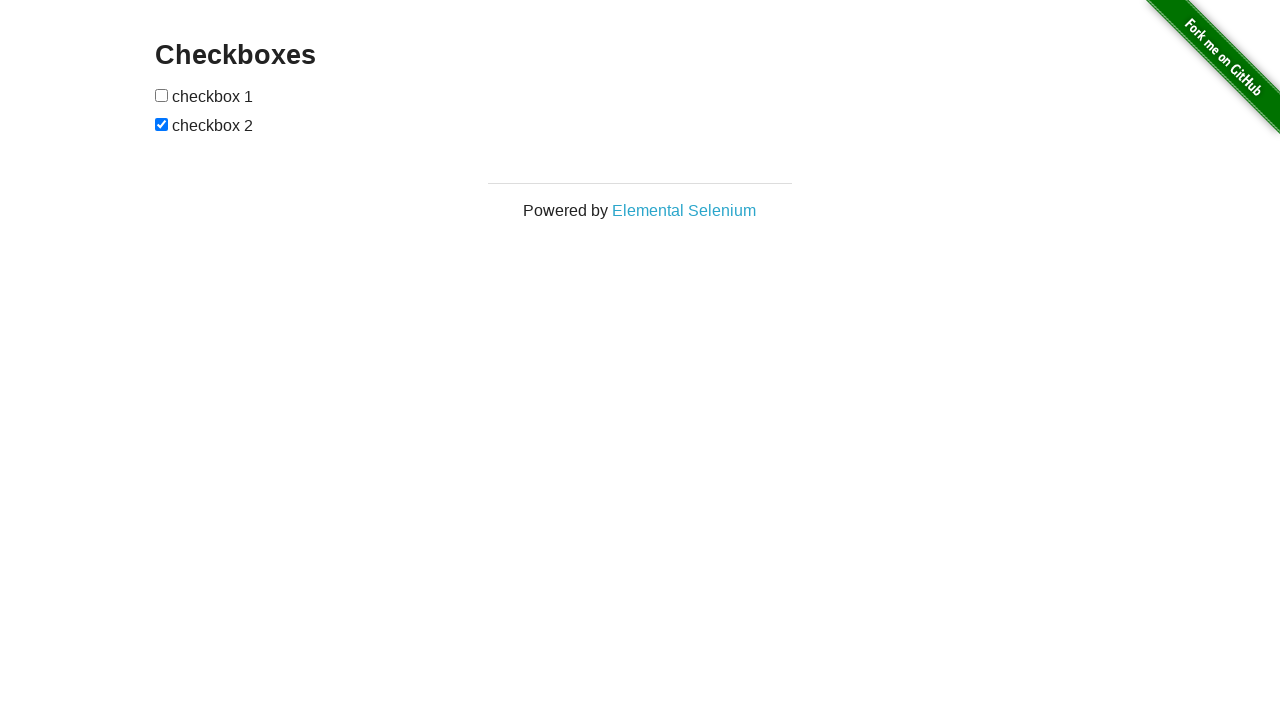

Located checkbox2 element
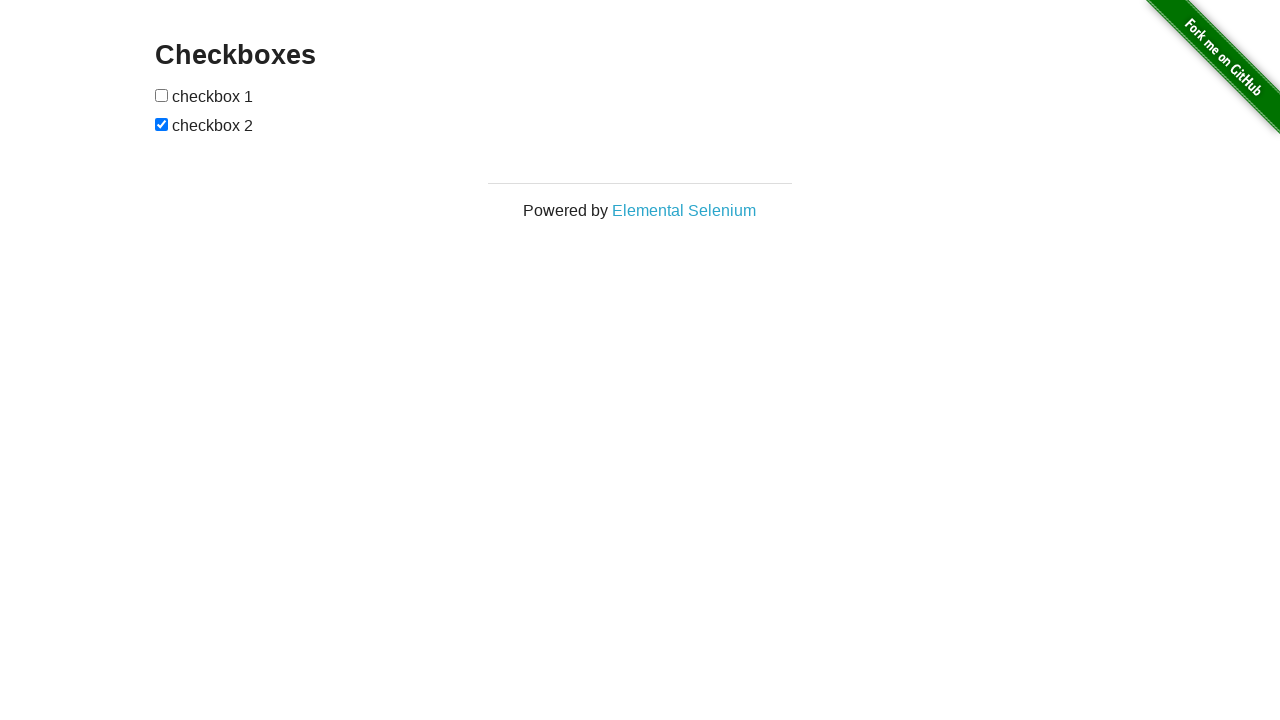

Checkbox1 was not selected, clicked to select it at (162, 95) on (//*[@type='checkbox'])[1]
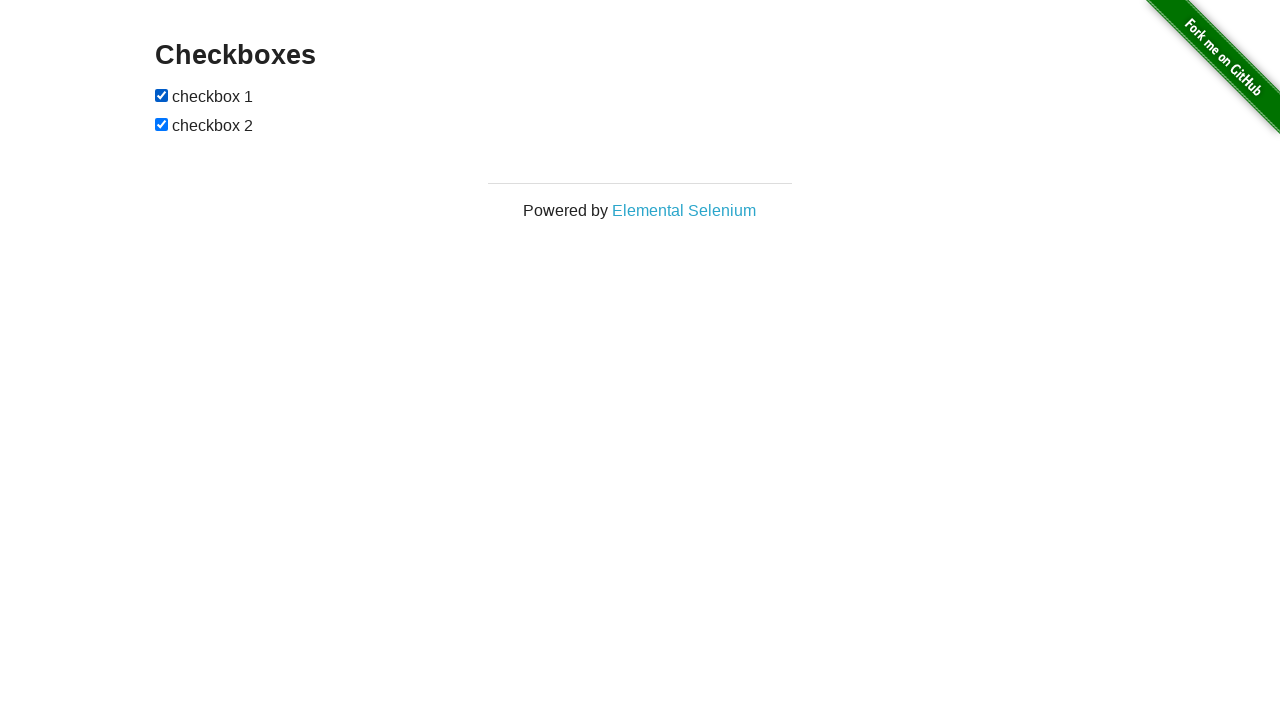

Checkbox2 was selected, clicked to uncheck it at (162, 124) on (//*[@type='checkbox'])[2]
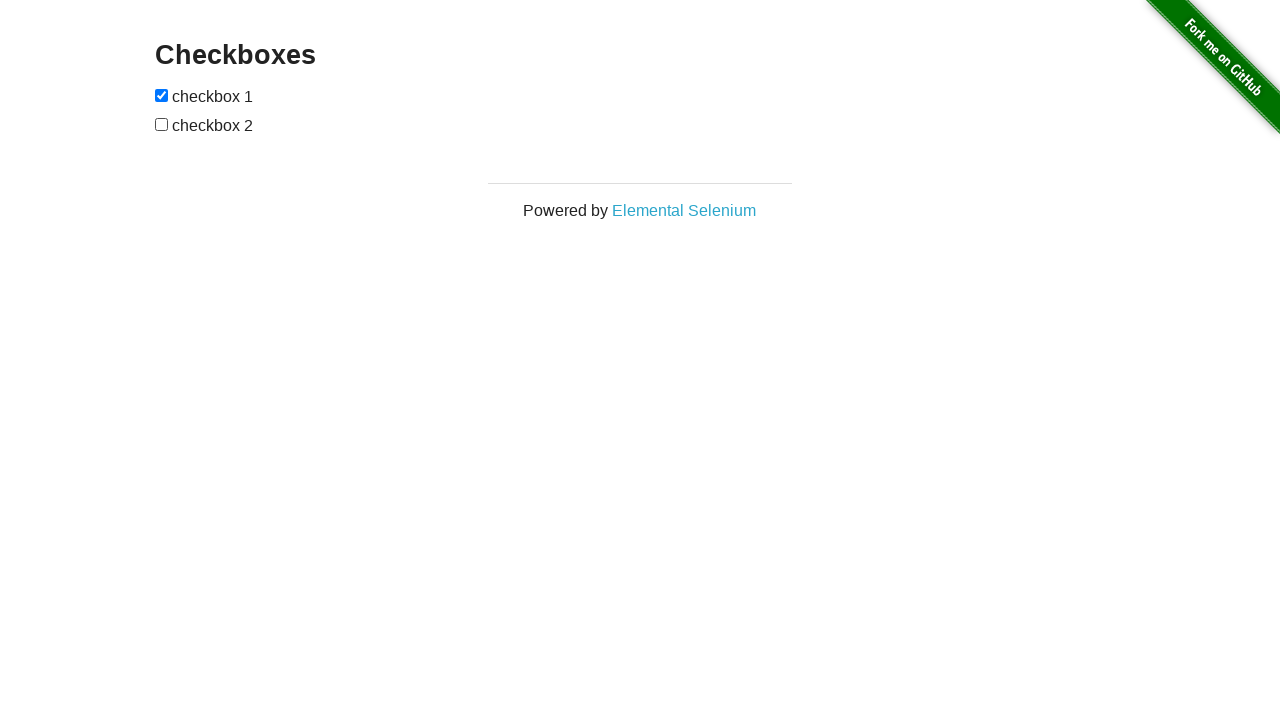

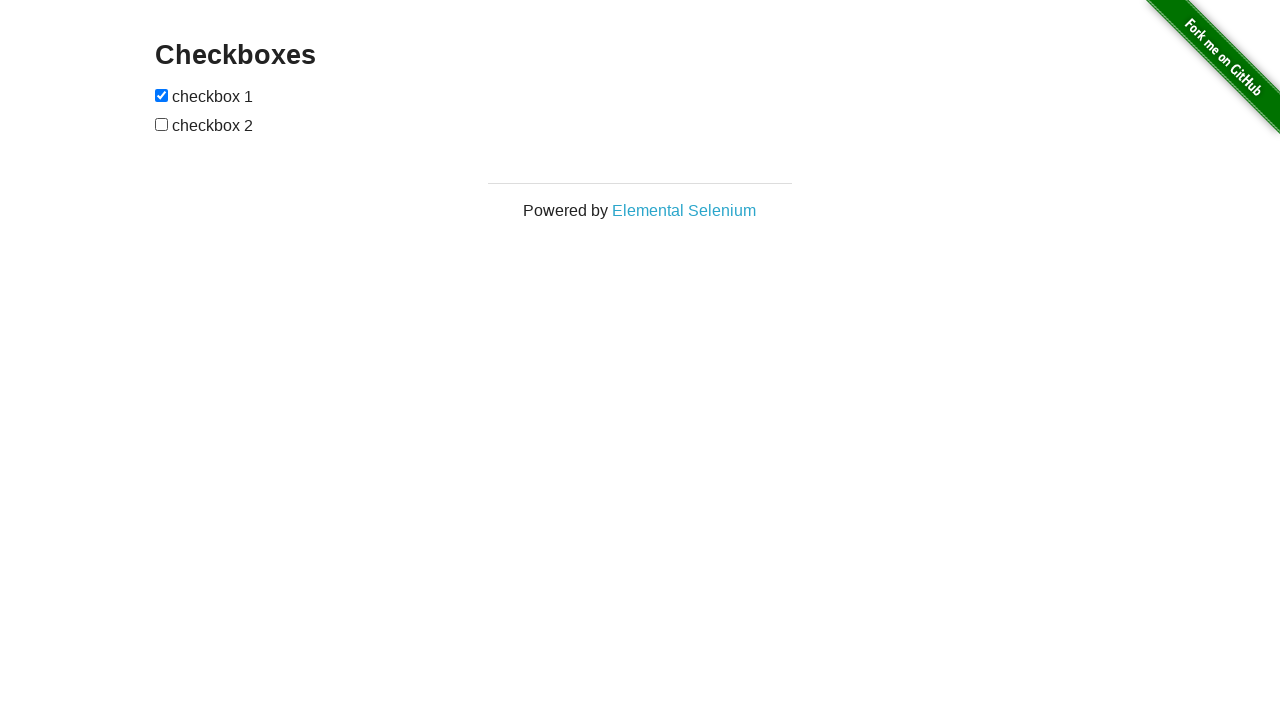